Tests interaction with overlapped form elements by clicking on the Overlapped Element link and filling in various input fields including id, name, and subject fields.

Starting URL: http://uitestingplayground.com/

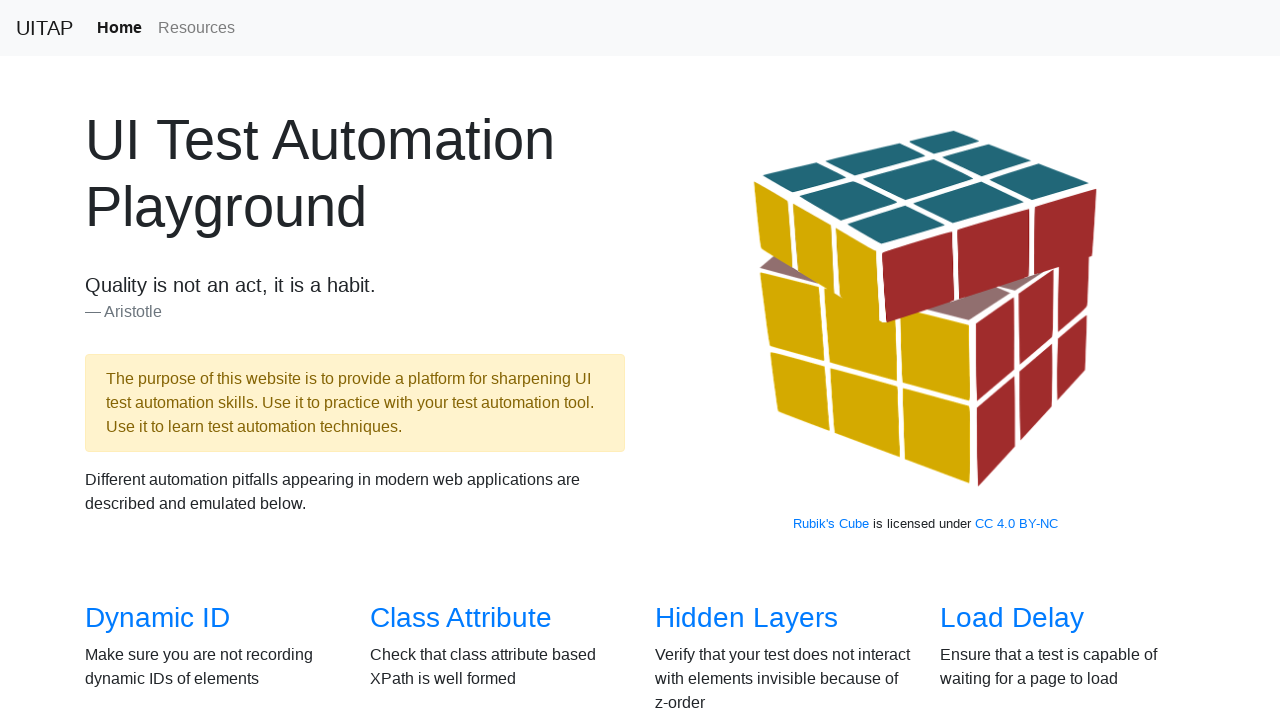

Clicked on the Overlapped Element link at (158, 386) on text=Overlapped Element
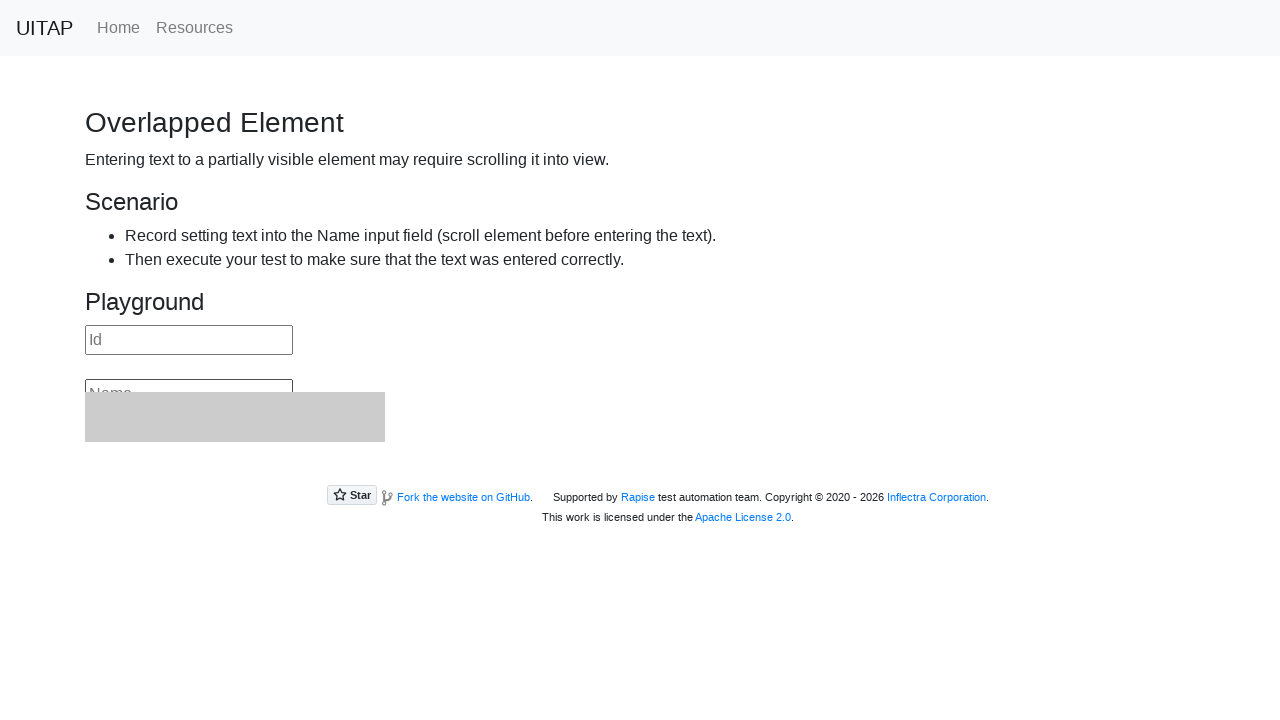

Filled id field with '987654321' on internal:attr=[placeholder="id"i]
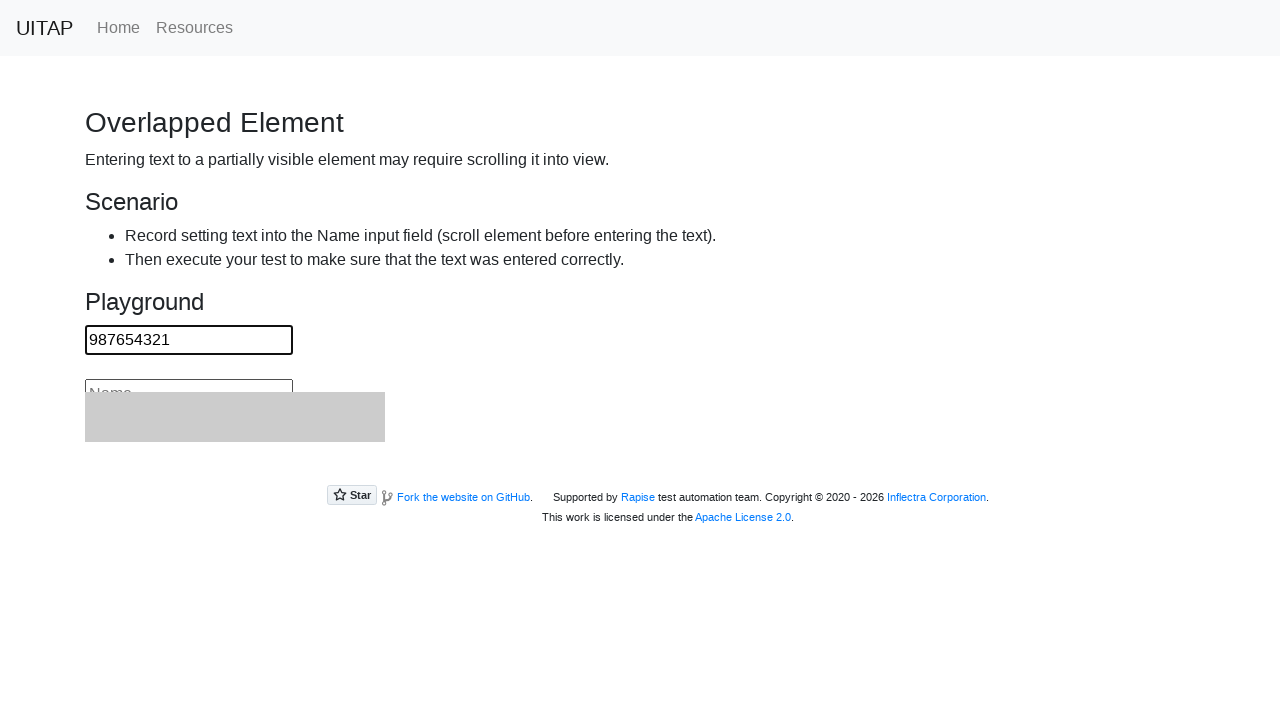

Filled name field with 'John Smith' on #name
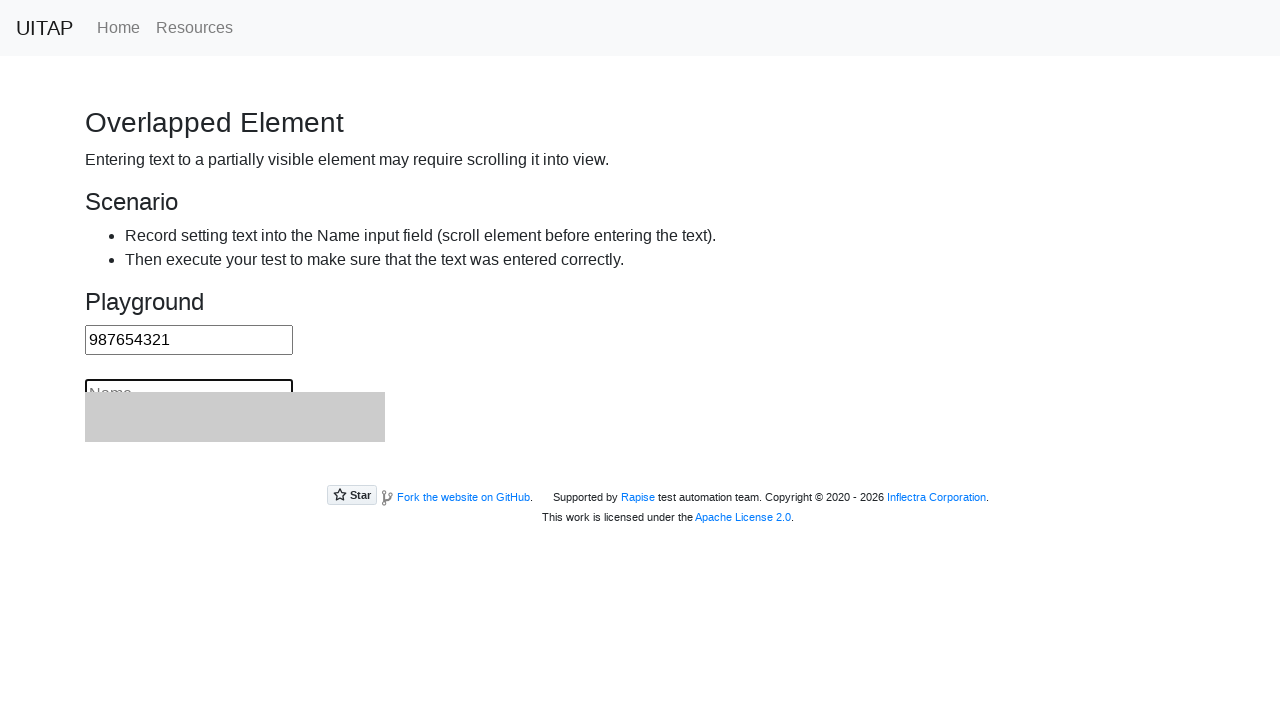

Filled subject field with 'Test Subject' on internal:attr=[placeholder="Subject"i]
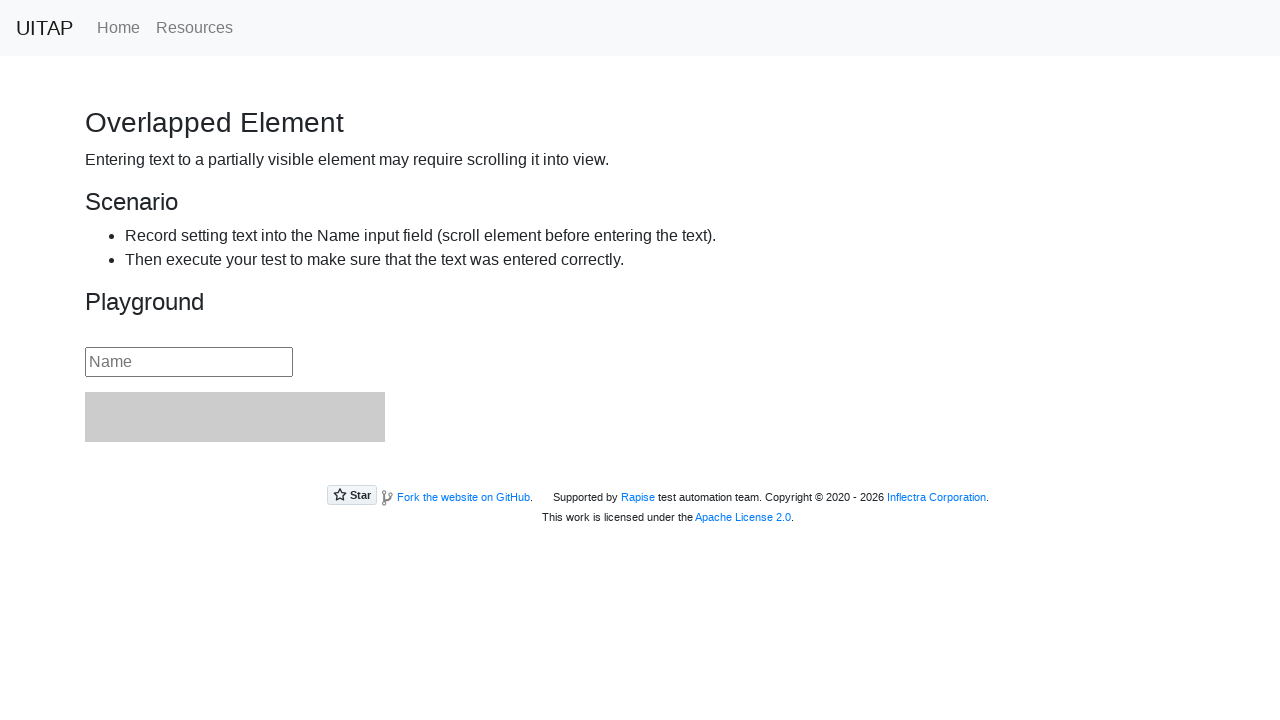

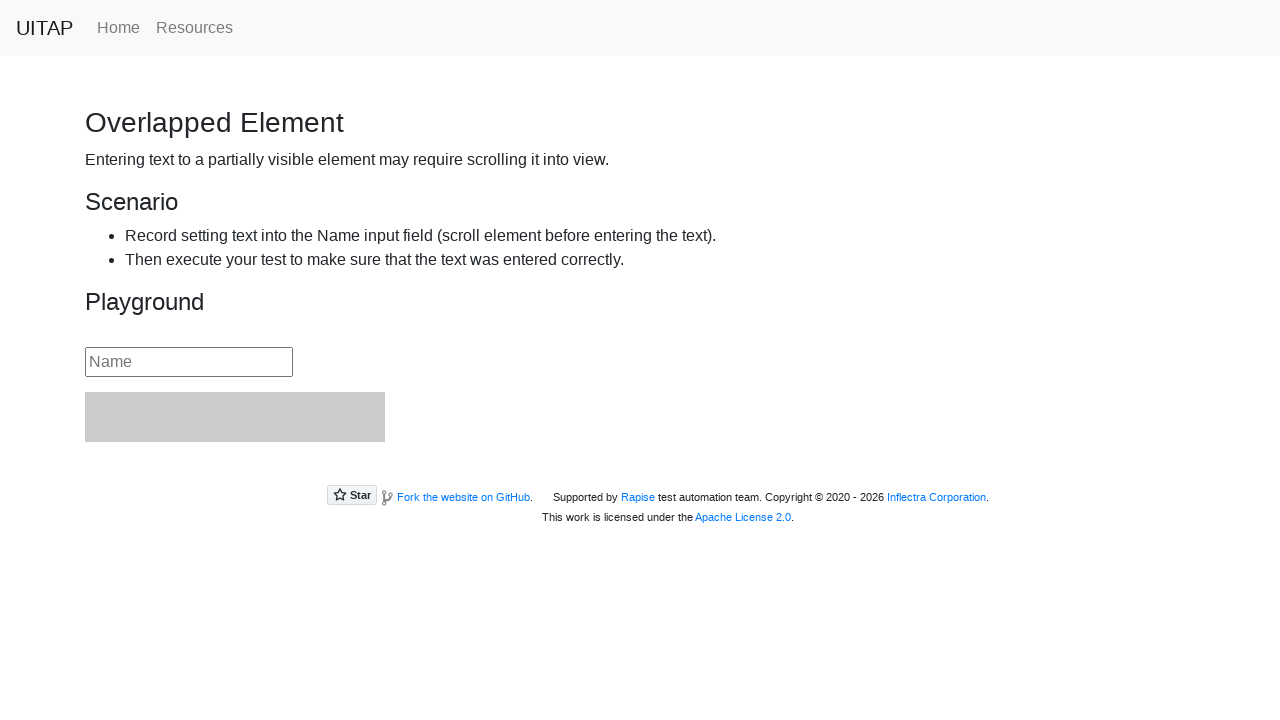